Tests passenger dropdown functionality by opening the passenger selection panel, incrementing the adult passenger count 4 times, and closing the panel

Starting URL: https://rahulshettyacademy.com/dropdownsPractise/

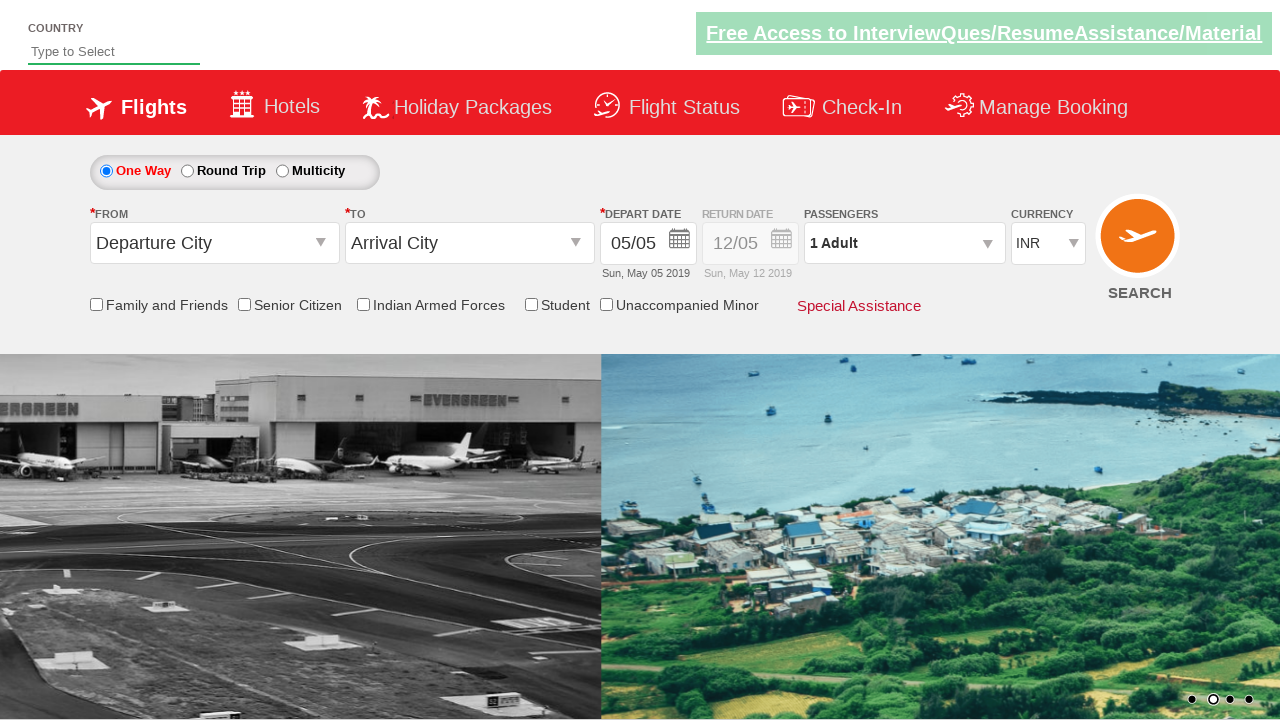

Clicked on passenger info dropdown to open the selection panel at (904, 243) on #divpaxinfo
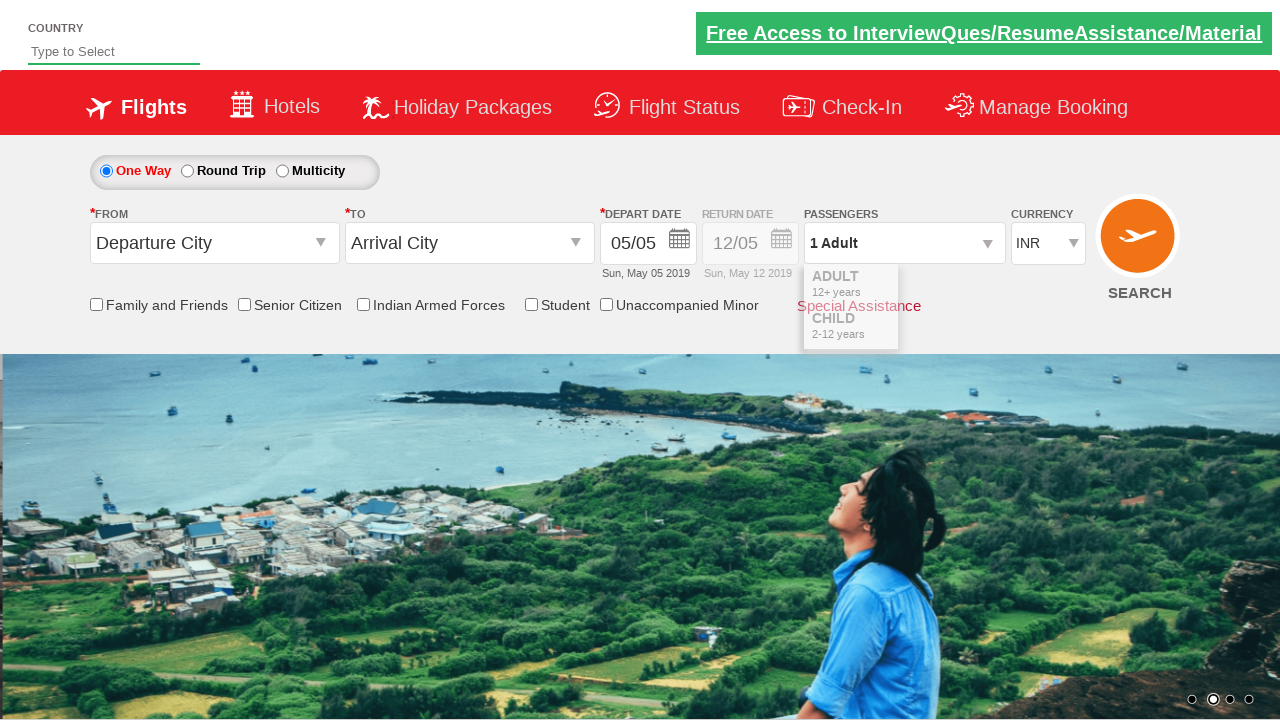

Passenger dropdown panel is now visible
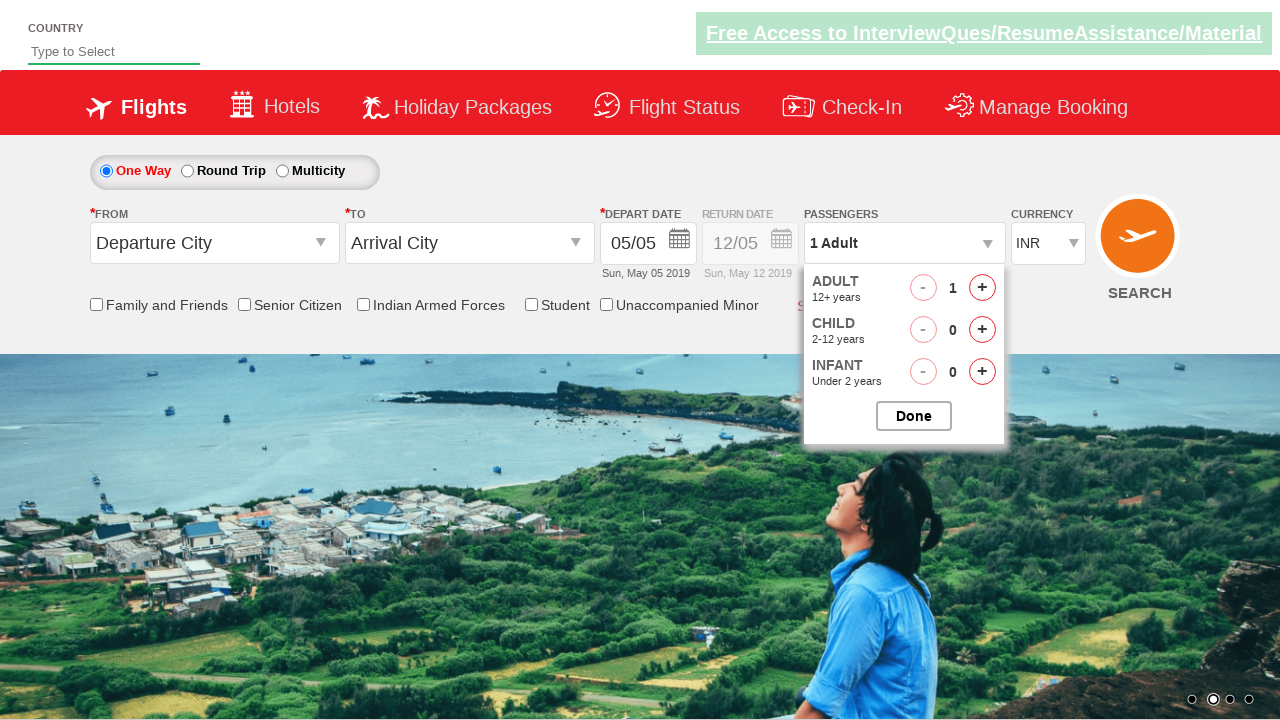

Incremented adult passenger count (iteration 1 of 4) at (982, 288) on #hrefIncAdt
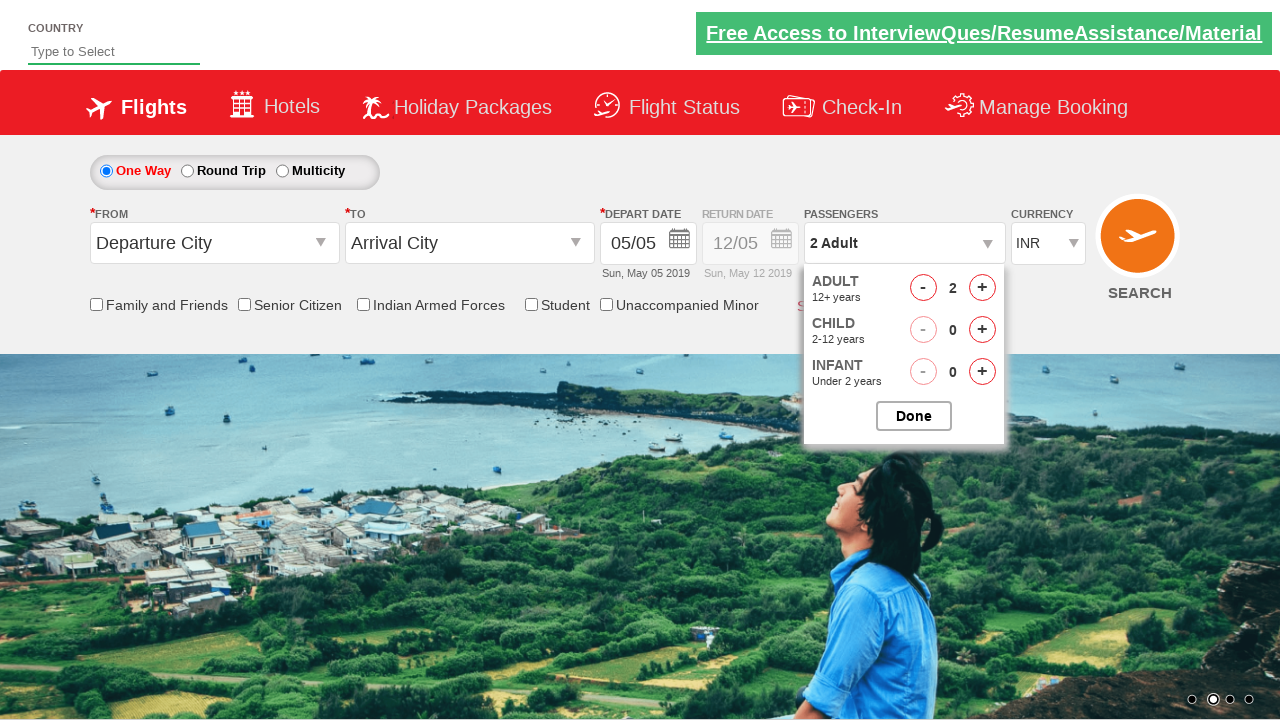

Incremented adult passenger count (iteration 2 of 4) at (982, 288) on #hrefIncAdt
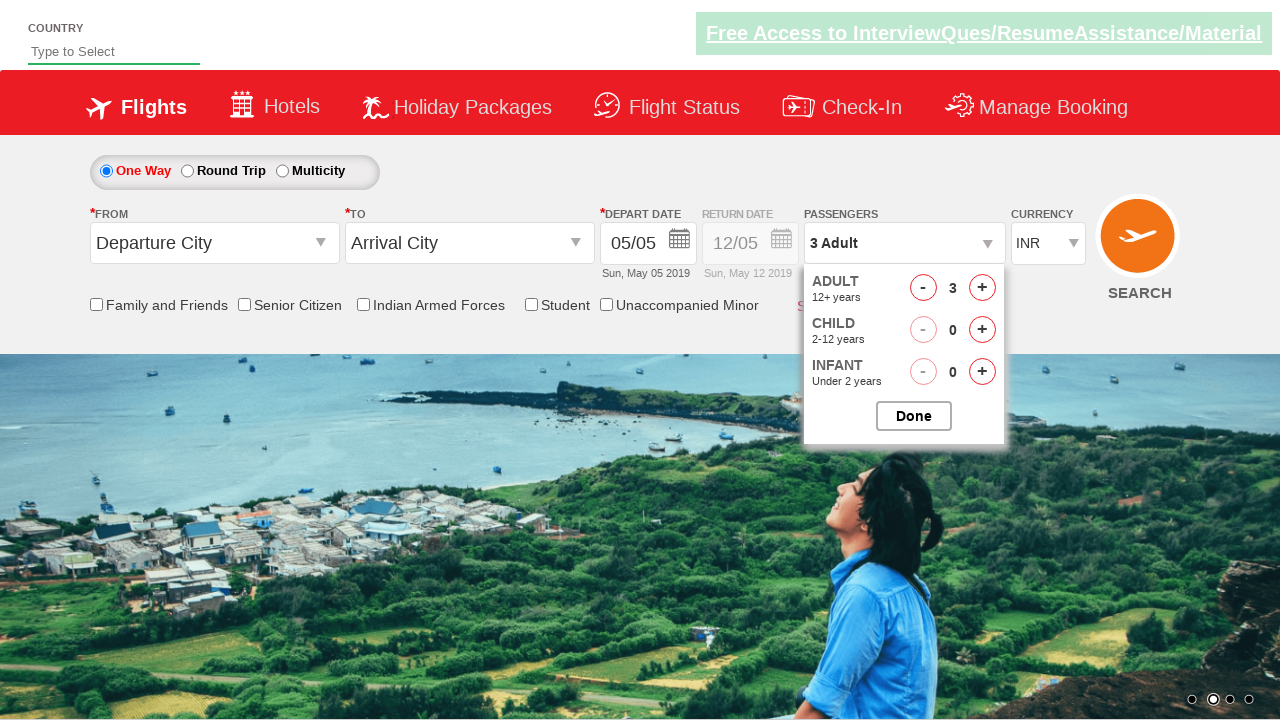

Incremented adult passenger count (iteration 3 of 4) at (982, 288) on #hrefIncAdt
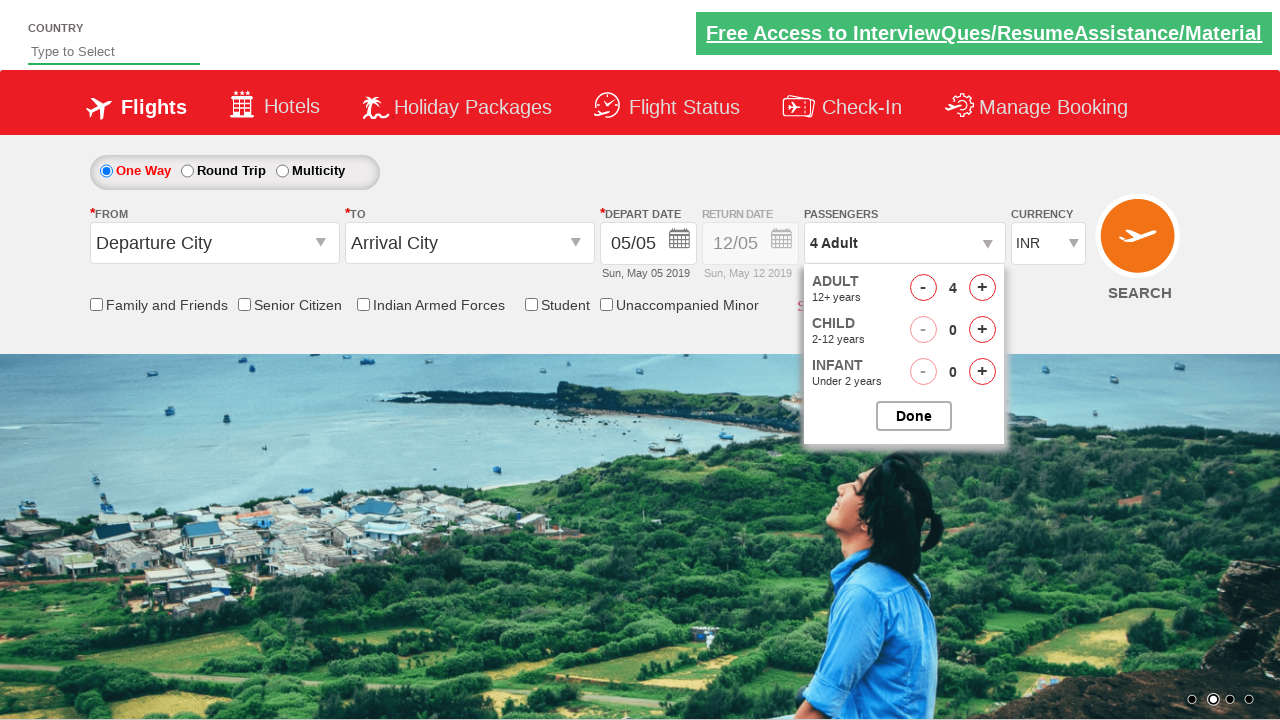

Incremented adult passenger count (iteration 4 of 4) at (982, 288) on #hrefIncAdt
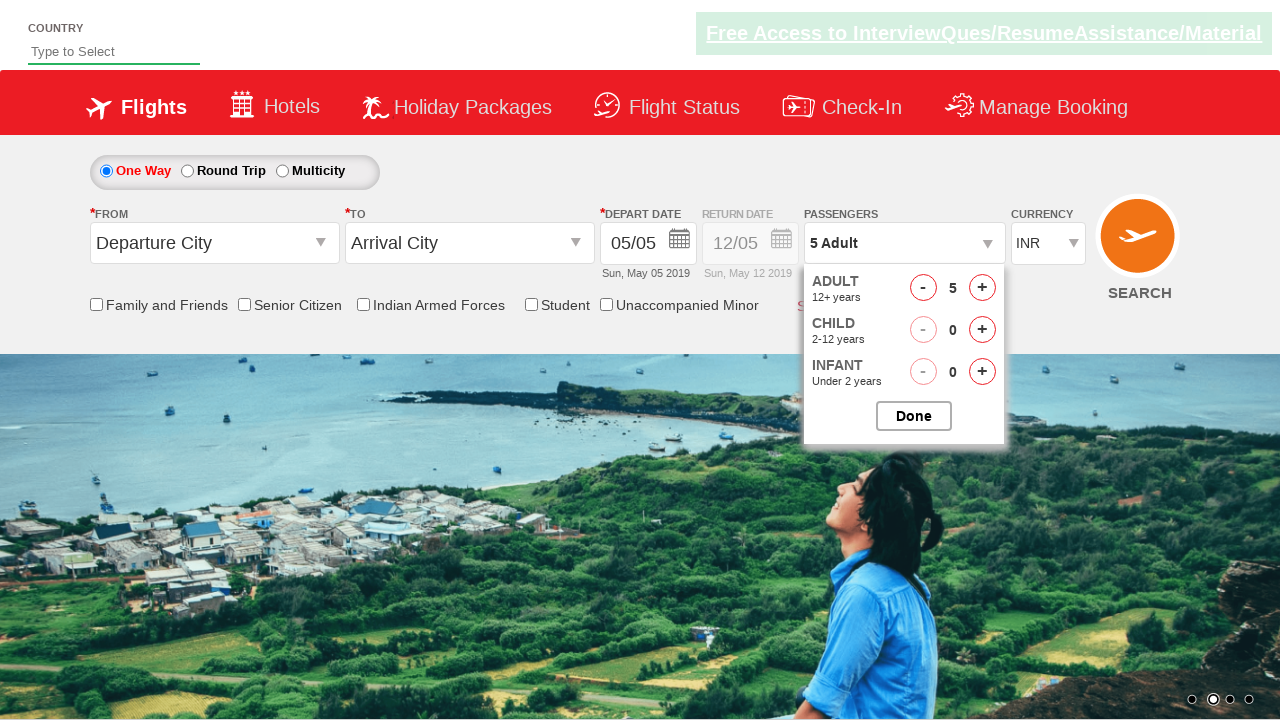

Closed the passenger options panel at (914, 416) on #btnclosepaxoption
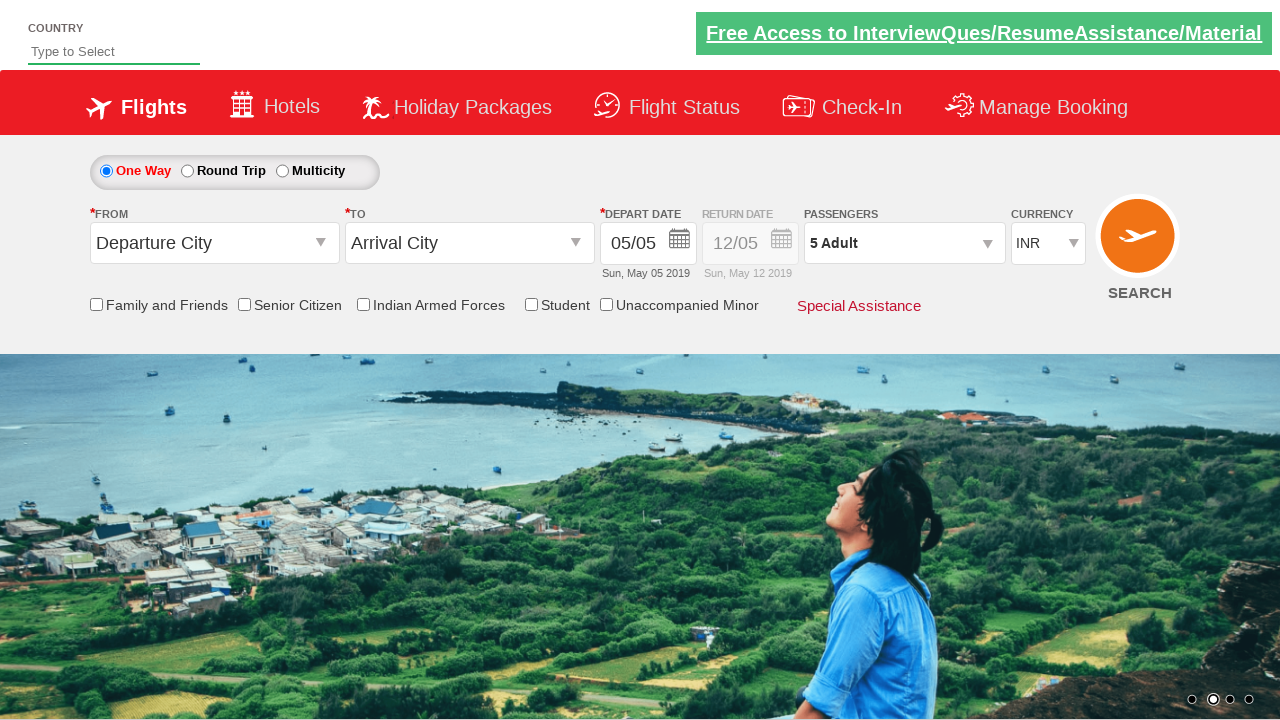

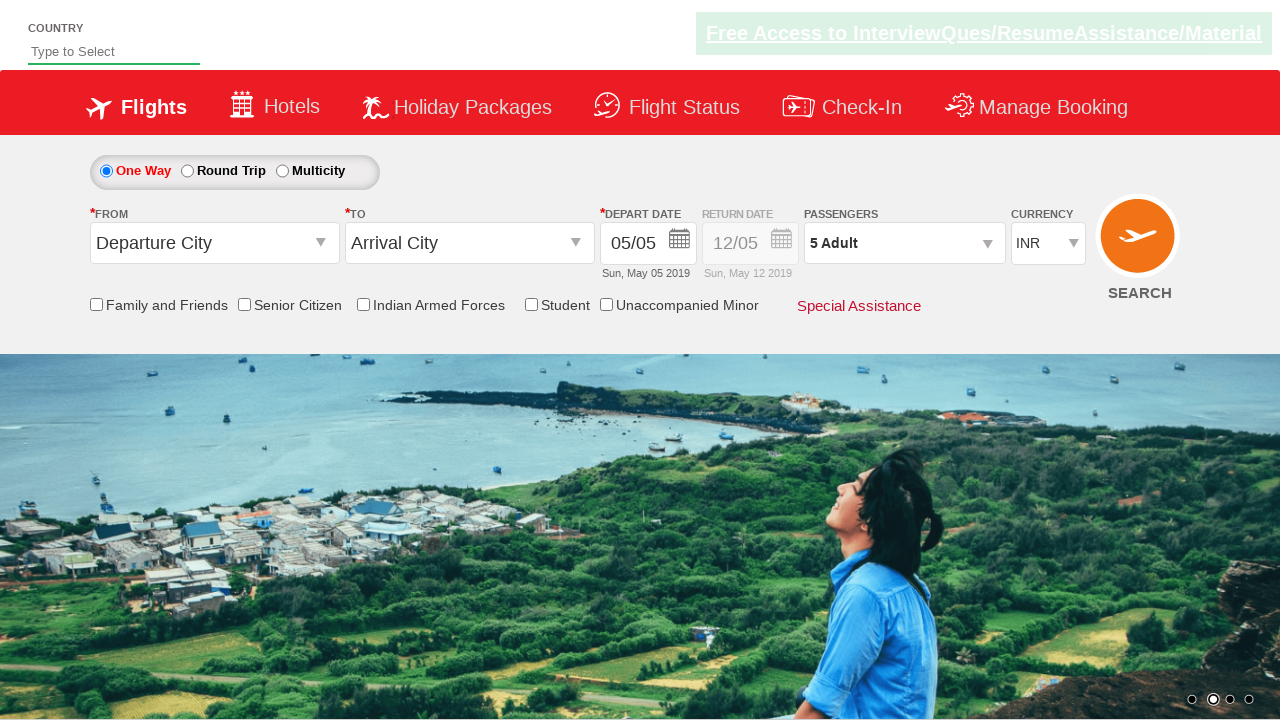